Navigates to the Top Lists page and verifies the top language entry

Starting URL: http://www.99-bottles-of-beer.net/

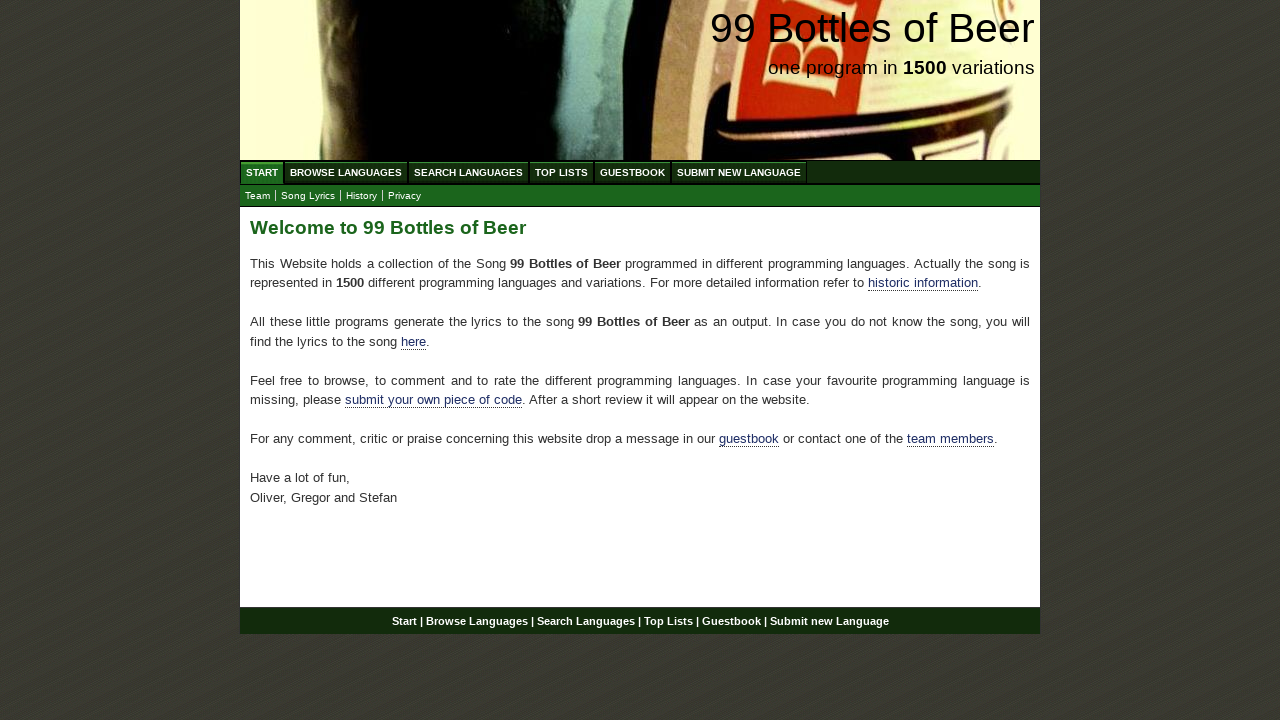

Clicked on Top Lists menu item at (562, 172) on xpath=//*[@id='menu']/li[4]/a[@href='/toplist.html']
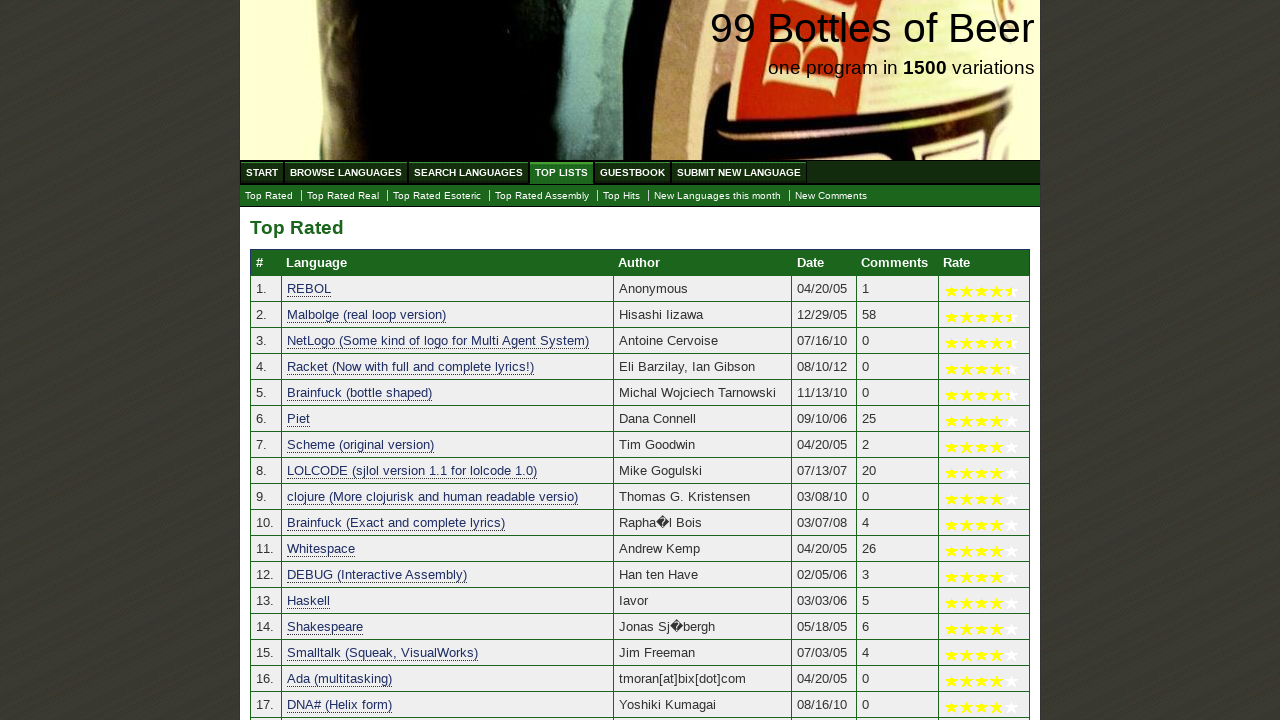

Top language entry loaded and is visible
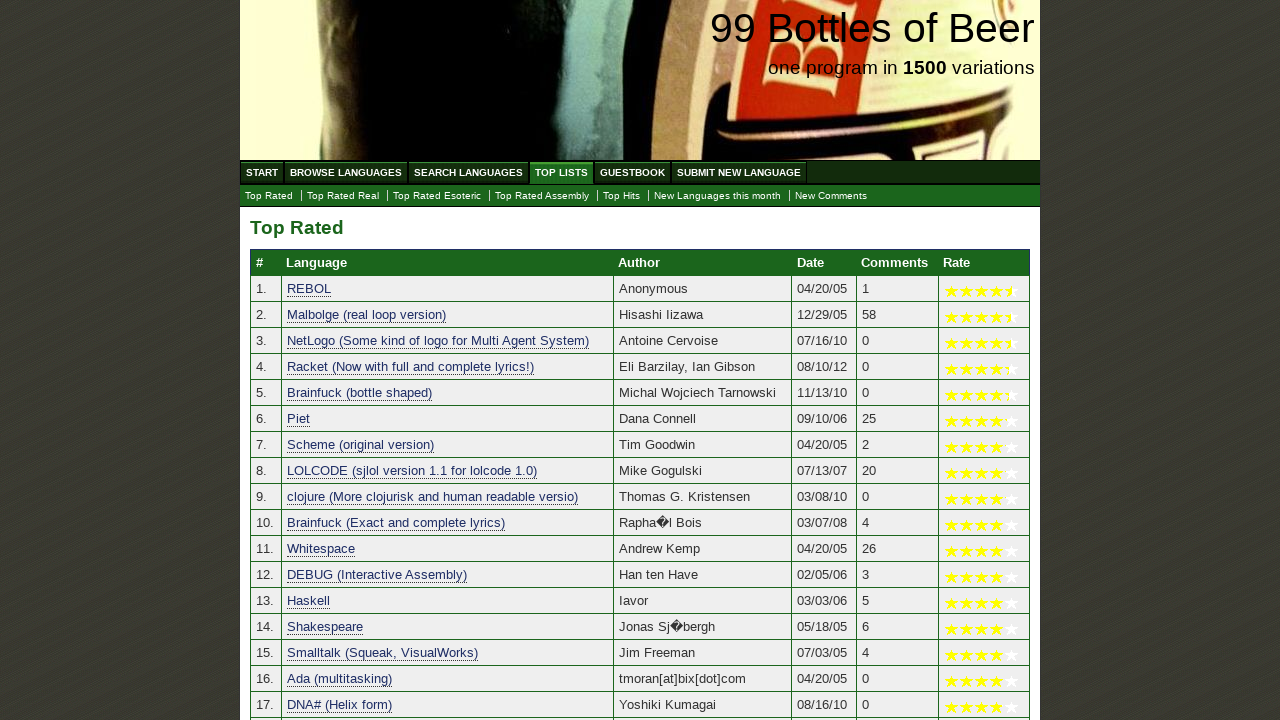

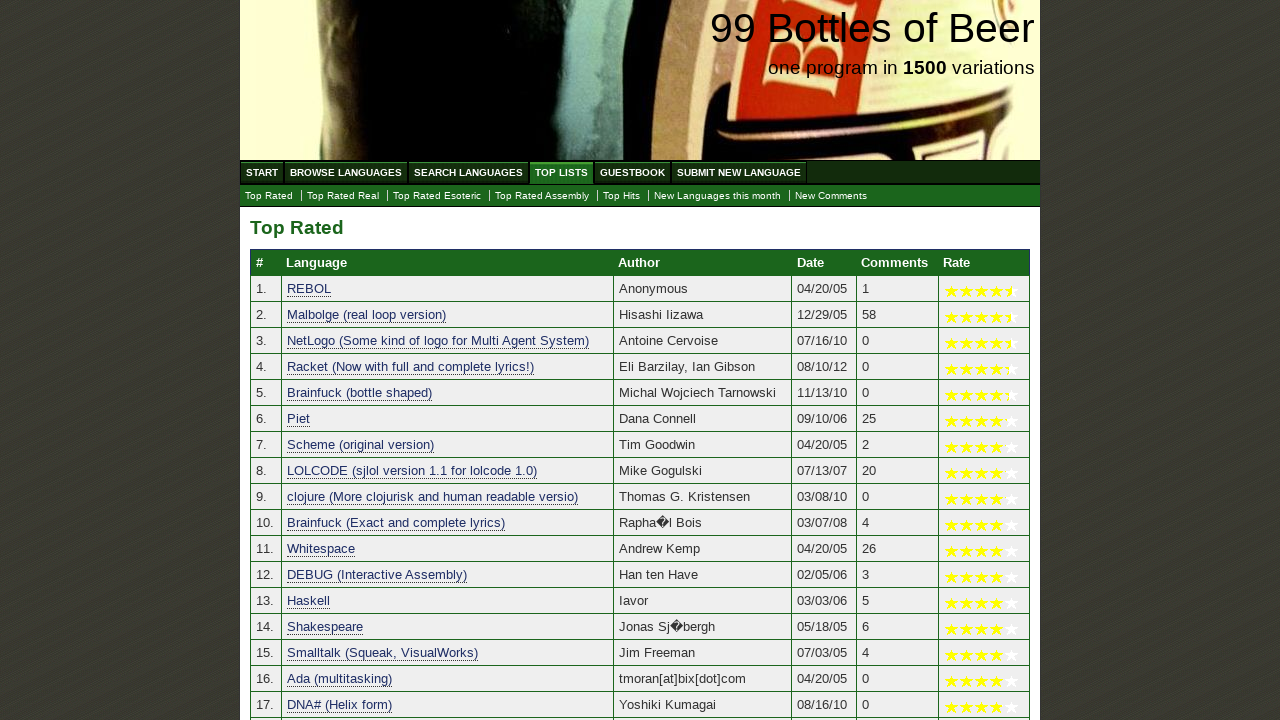